Tests JavaScript alert handling by clicking a link to trigger an alert with OK/Cancel buttons, then dismissing the alert dialog

Starting URL: https://demo.automationtesting.in/Alerts.html

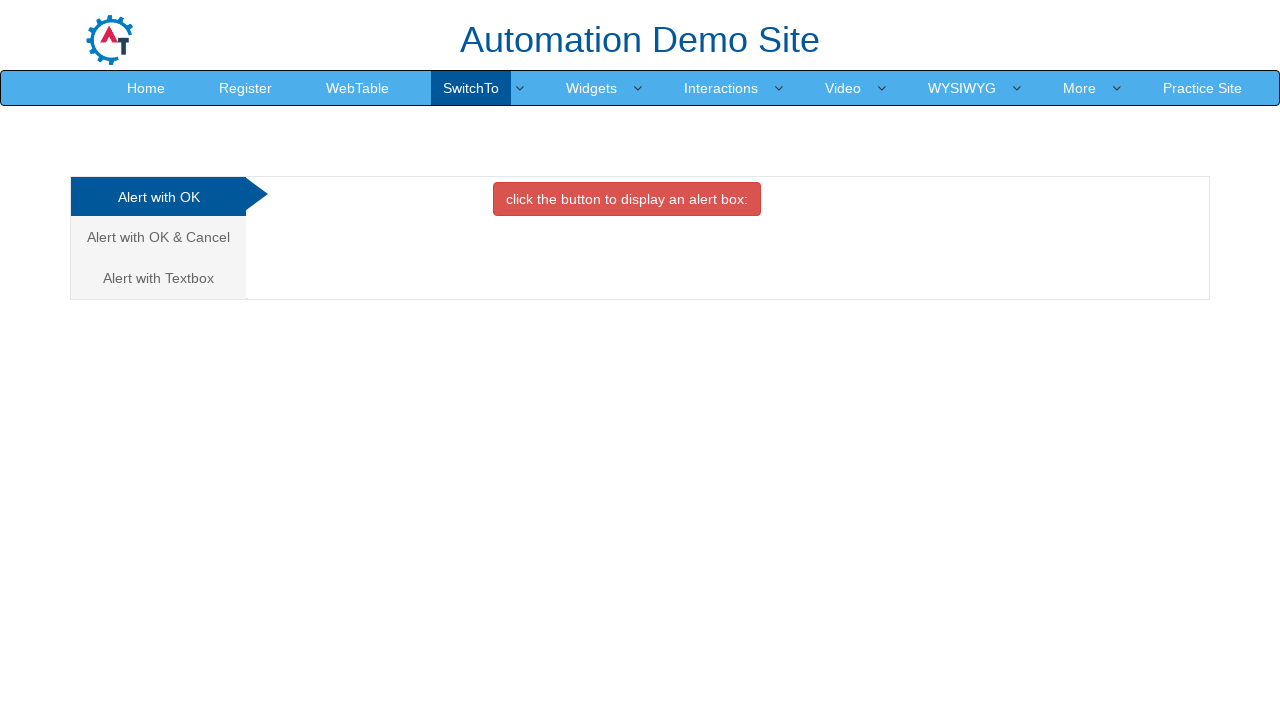

Navigated to Alerts demo page
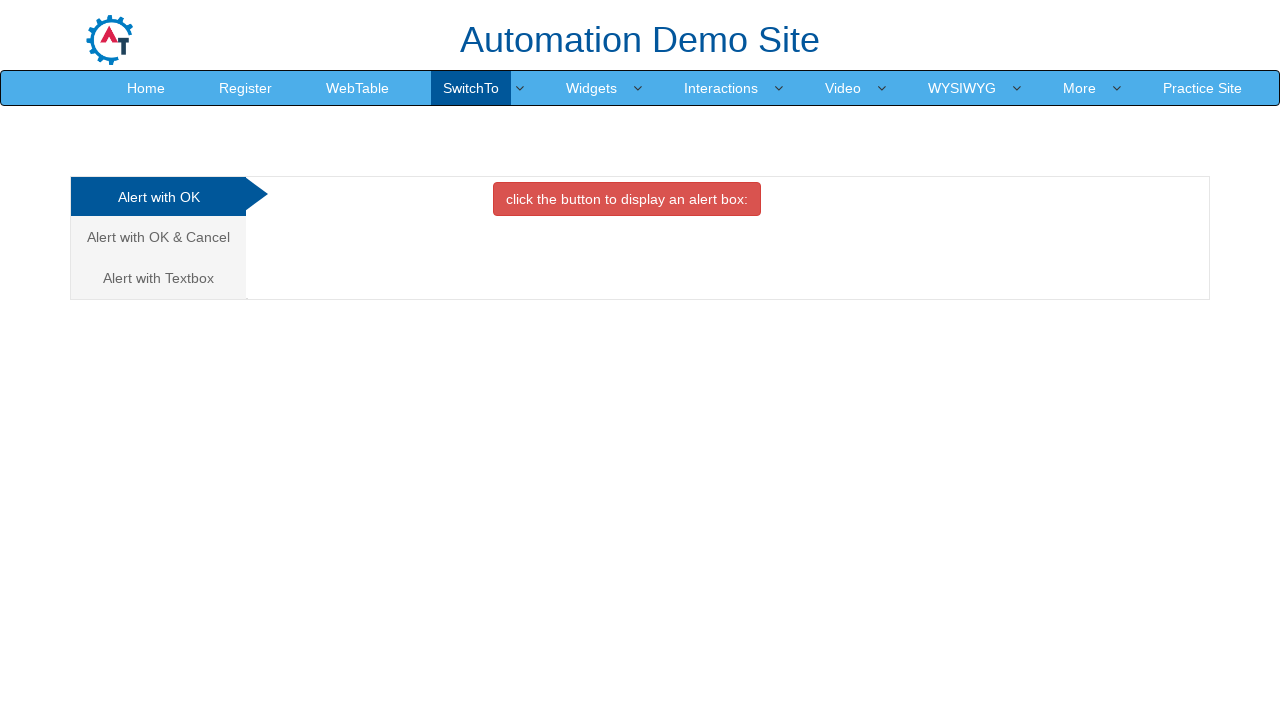

Clicked on 'Alert with OK & Cancel' link at (158, 237) on text=Alert with OK & Cancel
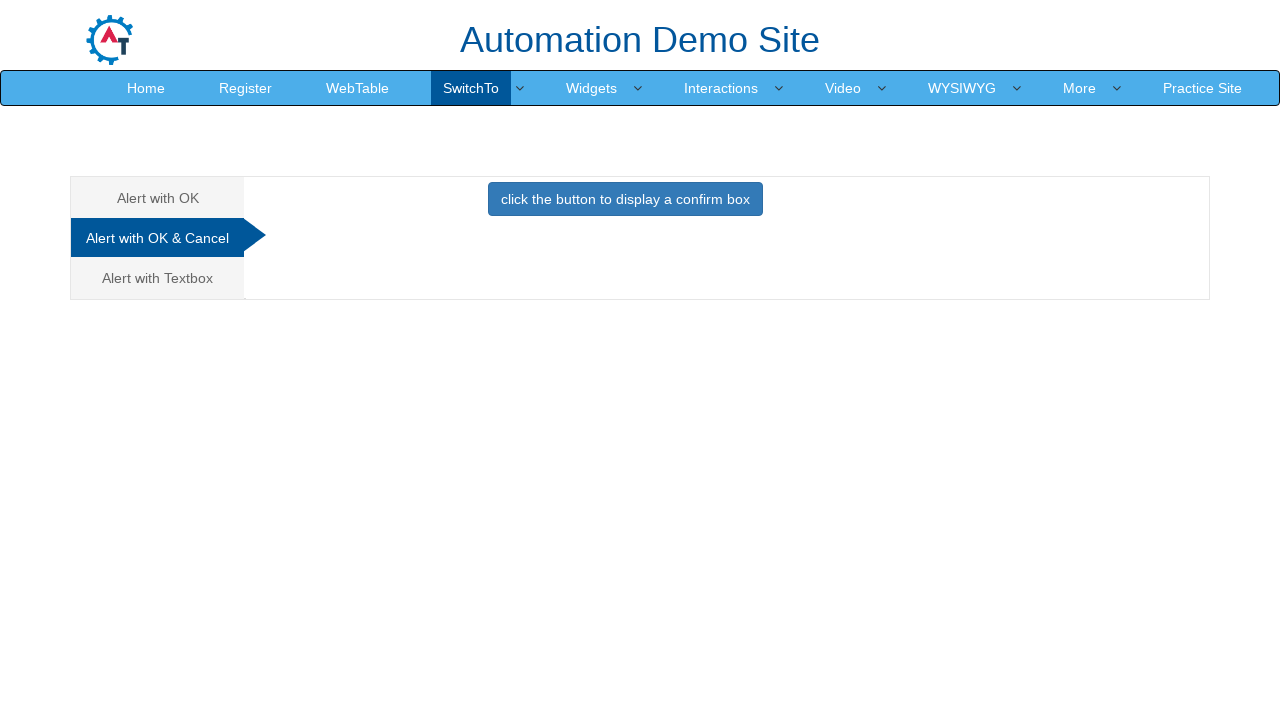

Clicked the button to trigger JavaScript alert at (625, 199) on button.btn.btn-primary
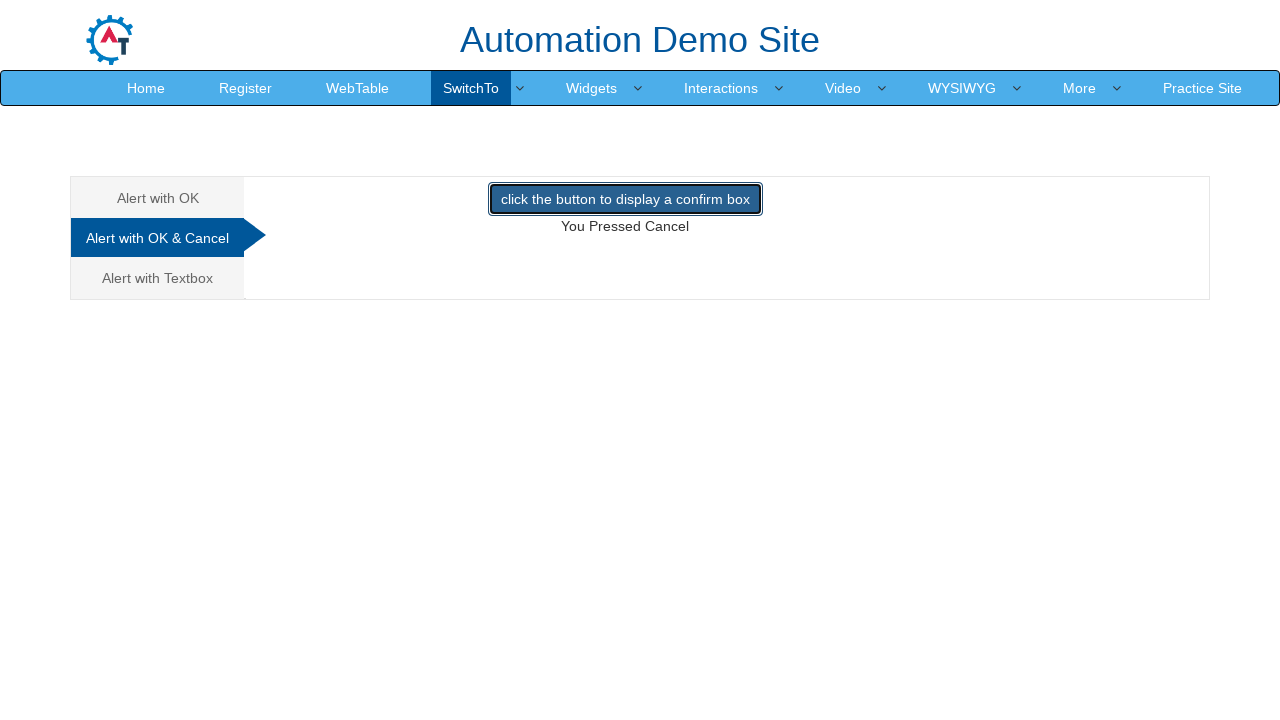

Set up dialog handler to dismiss alert
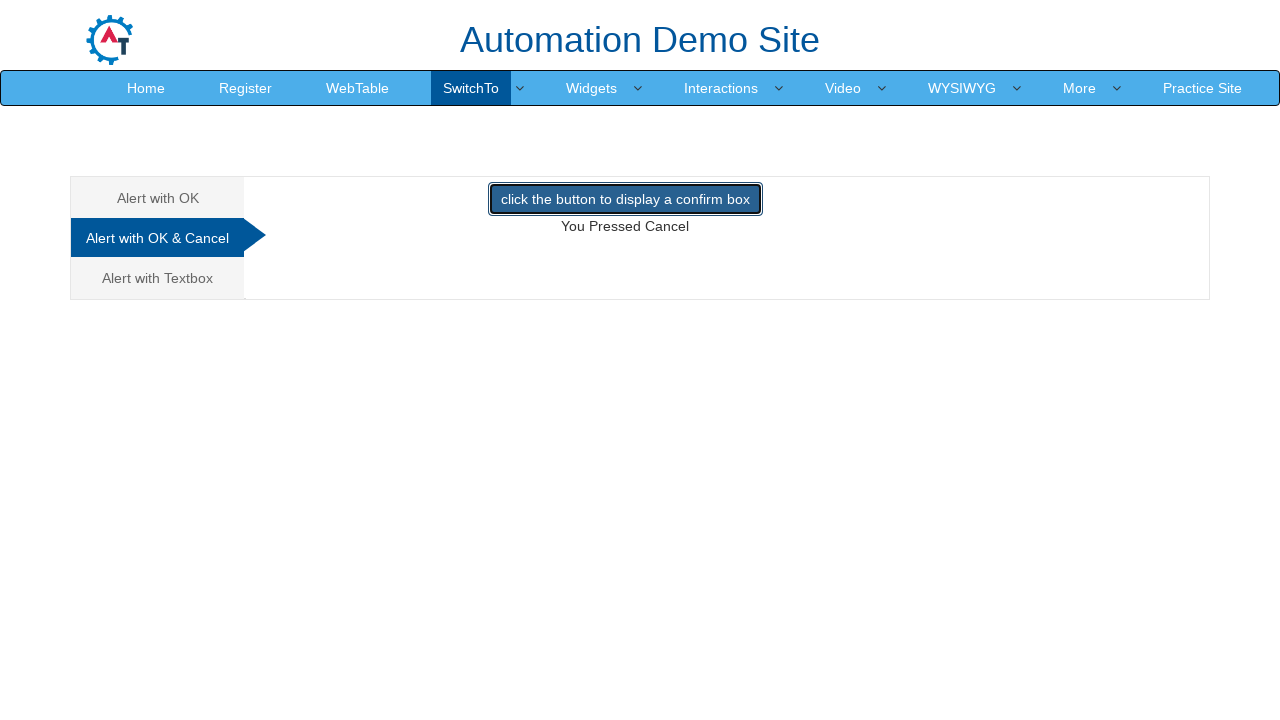

Waited for alert dialog to be processed
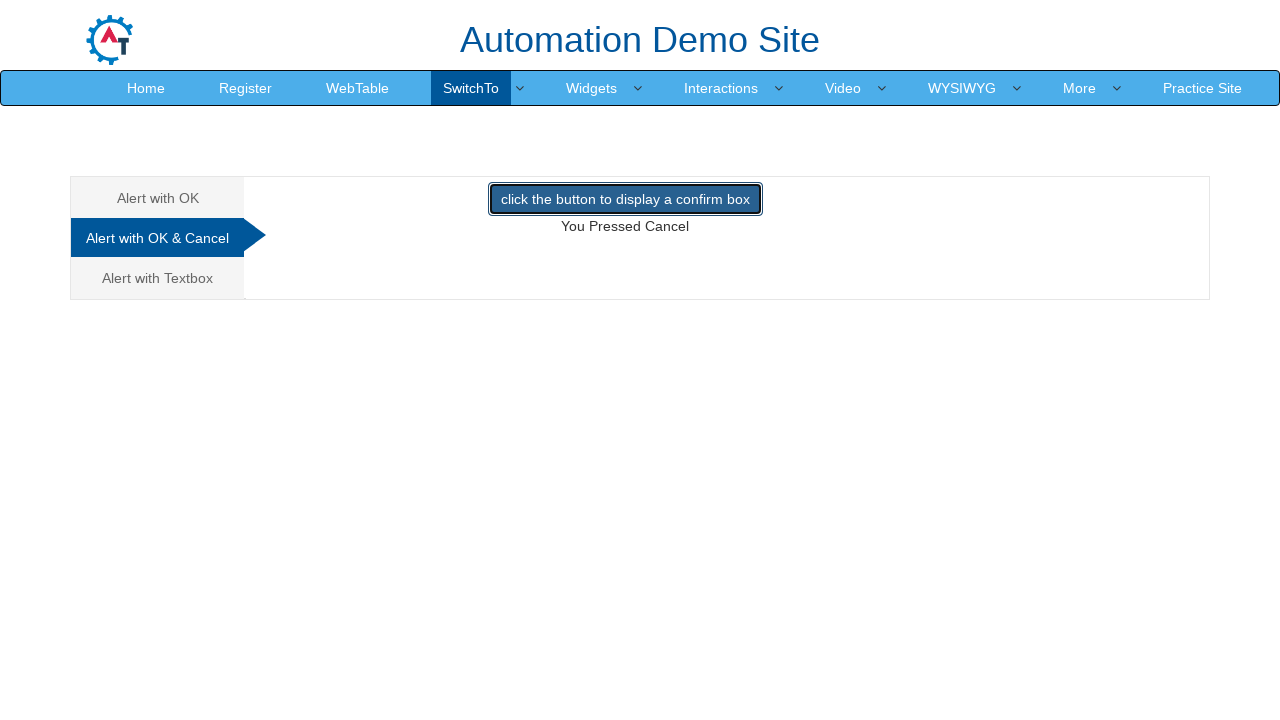

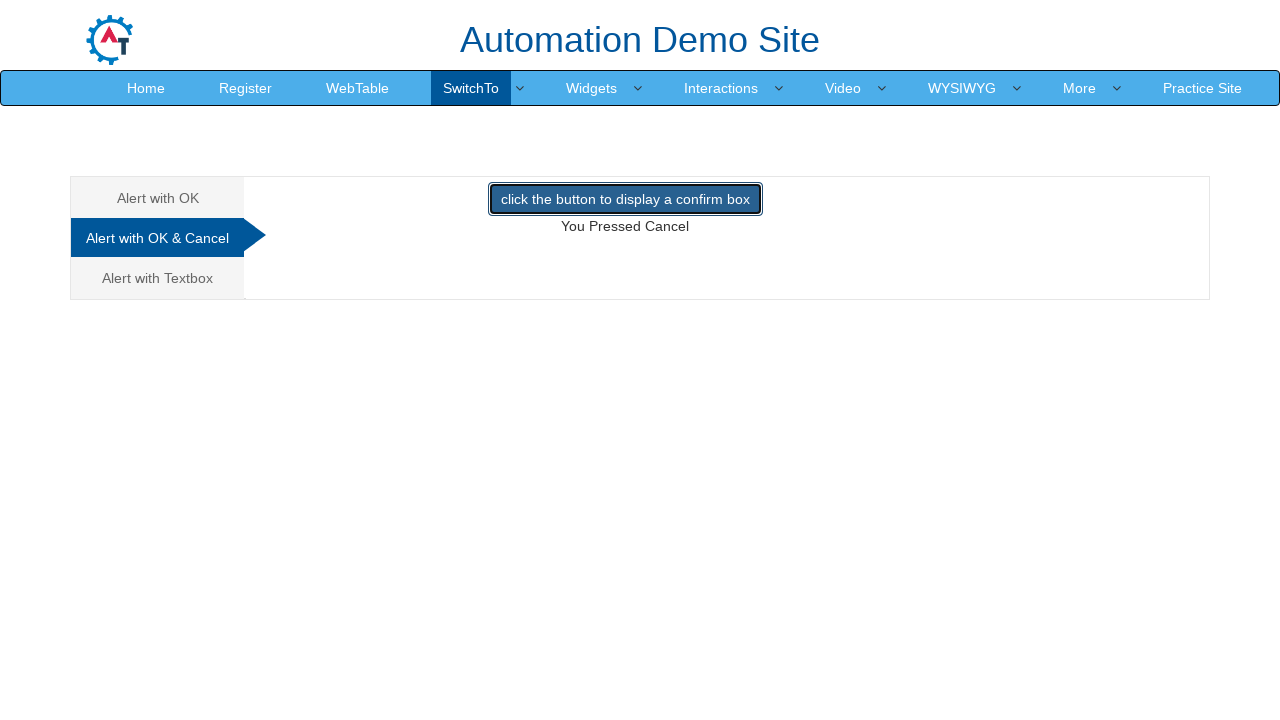